Tests closing a fake modal dialog by pressing Escape key on the OK button

Starting URL: https://testpages.eviltester.com/styled/alerts/fake-alert-test.html

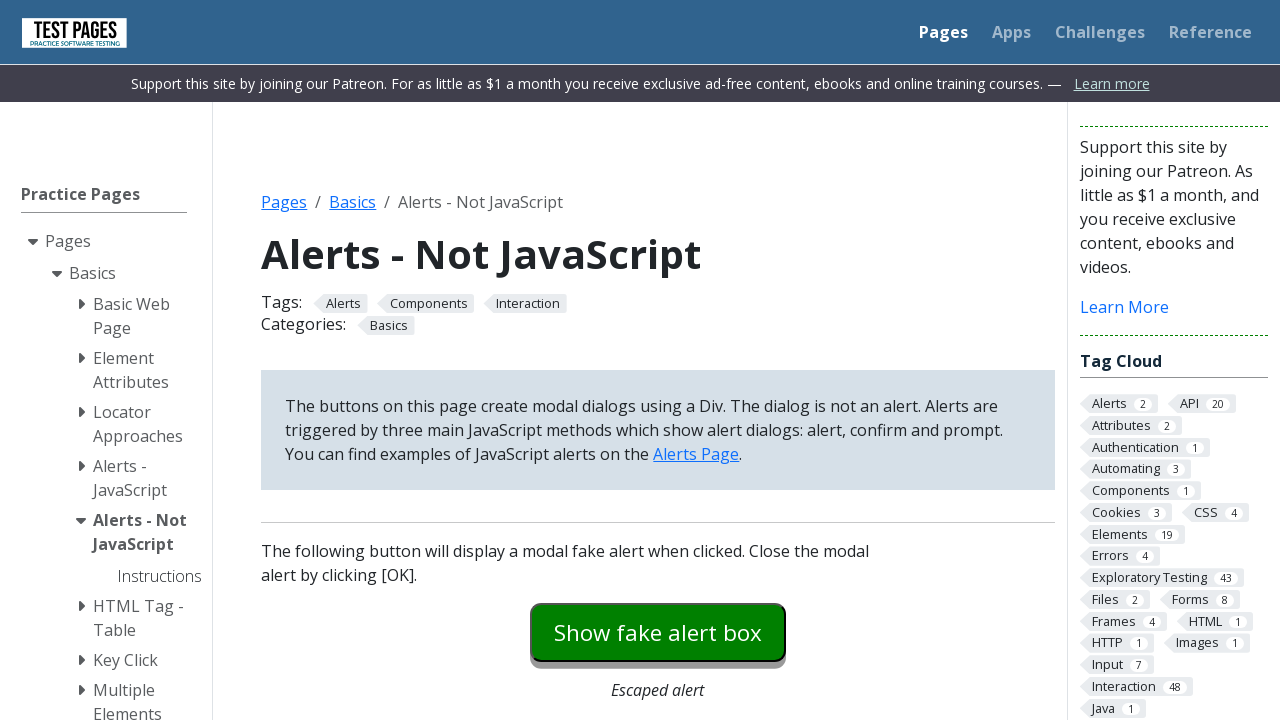

Clicked modal dialog button to open fake alert at (658, 360) on #modaldialog
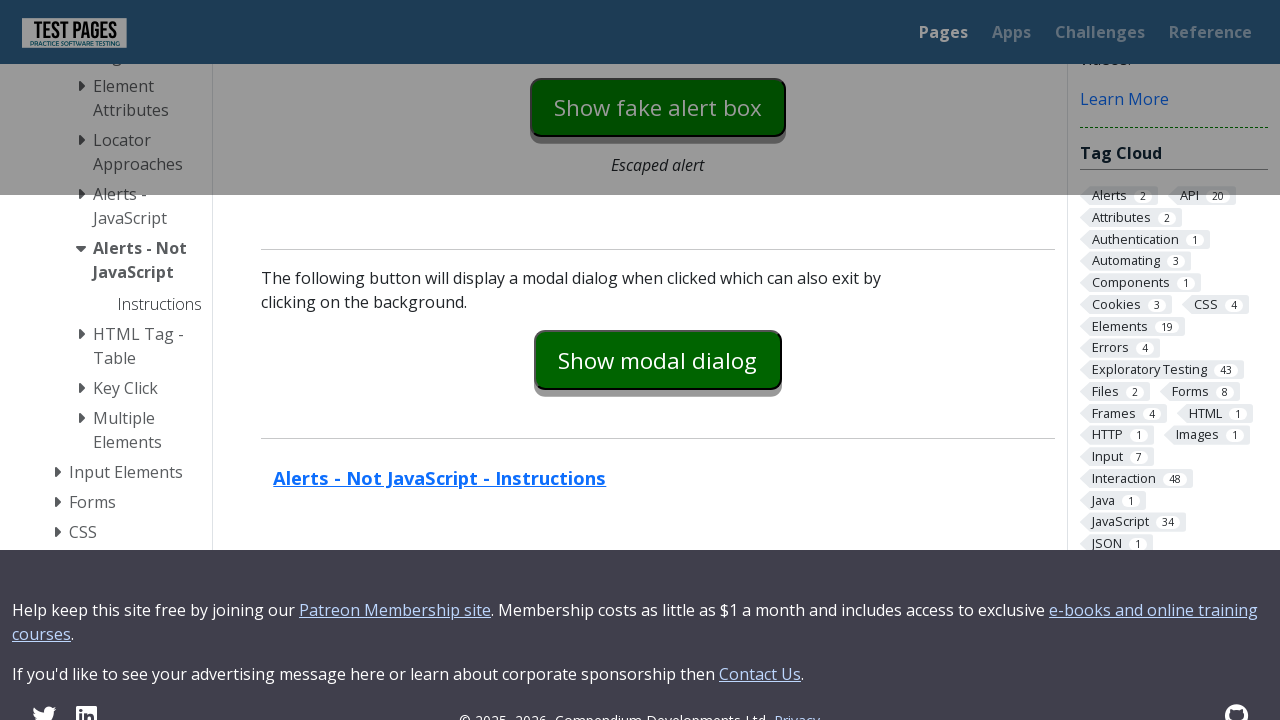

Fake modal dialog appeared and became visible
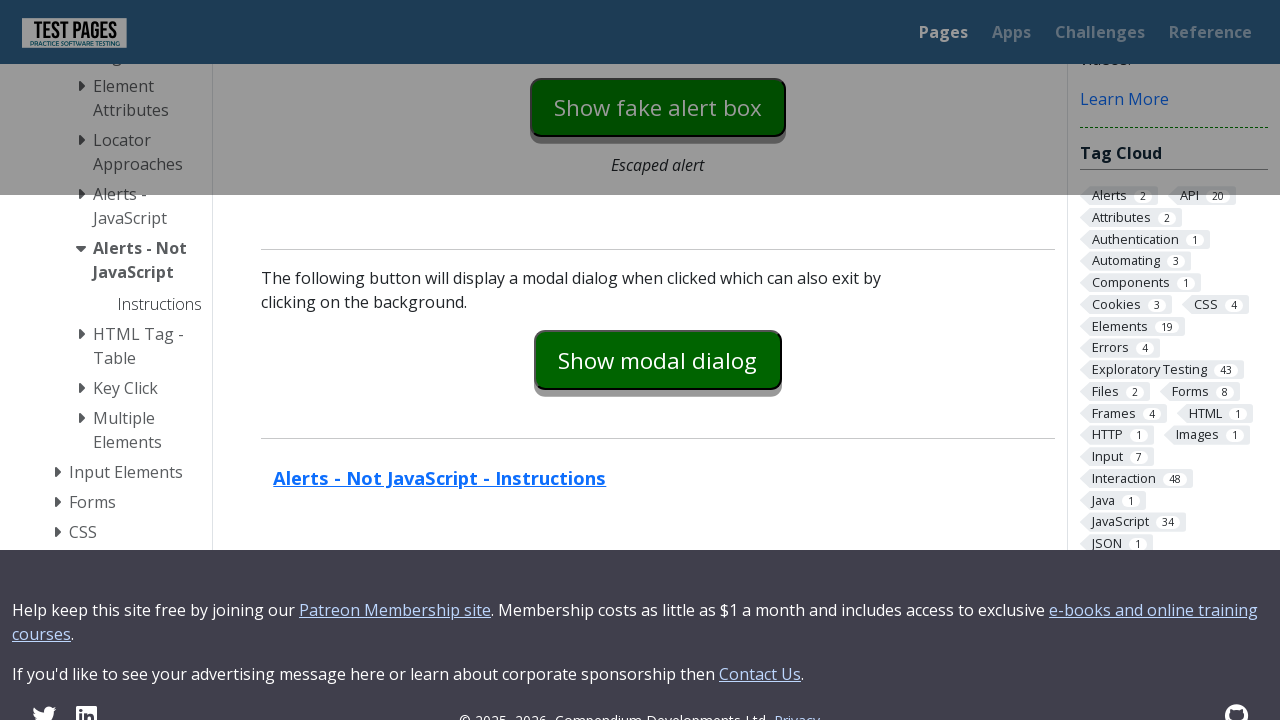

Pressed Escape key on OK button to close the modal on #dialog-ok
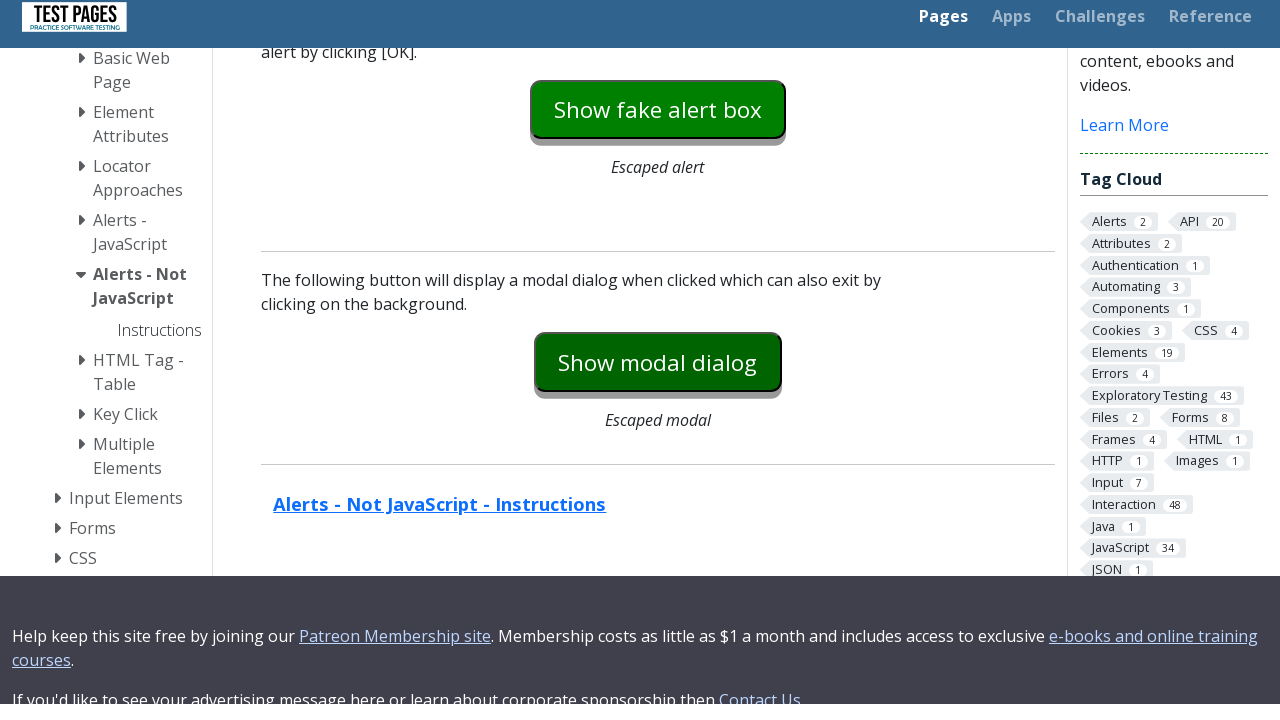

Fake modal dialog closed and became hidden
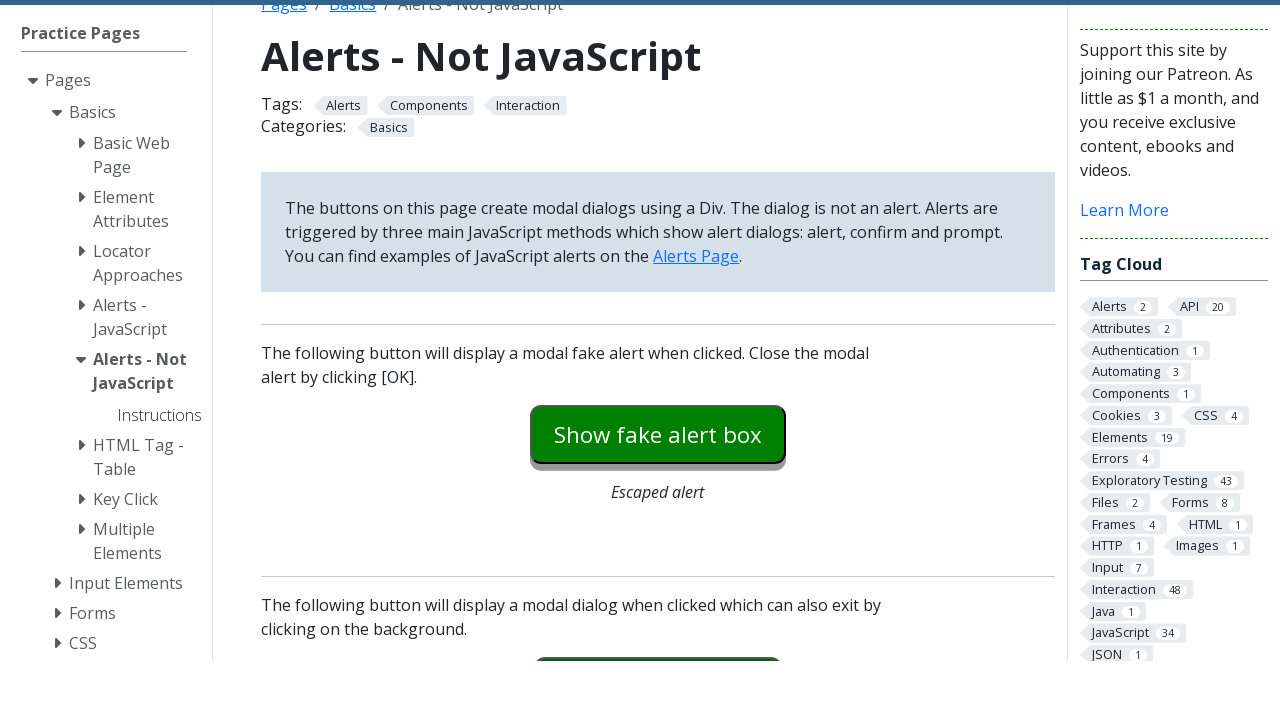

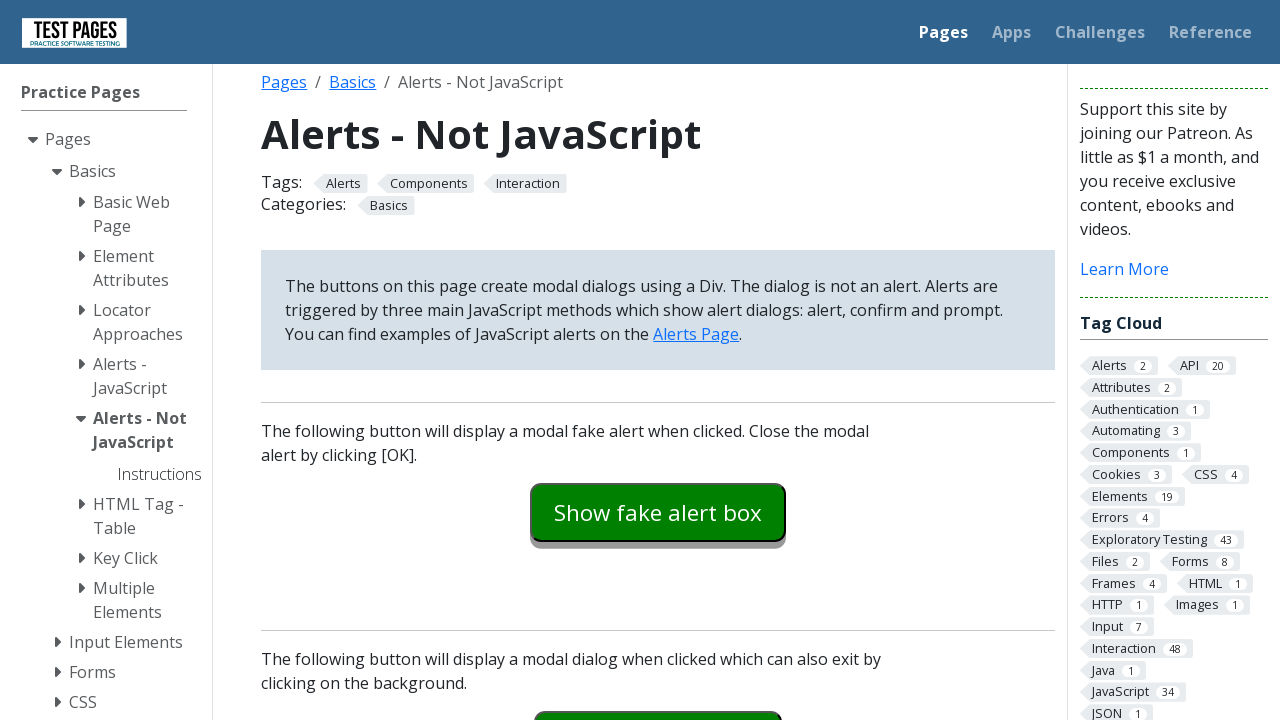